Tests navigation by clicking the "past" link and verifying the URL changes to the front page

Starting URL: https://news.ycombinator.com/

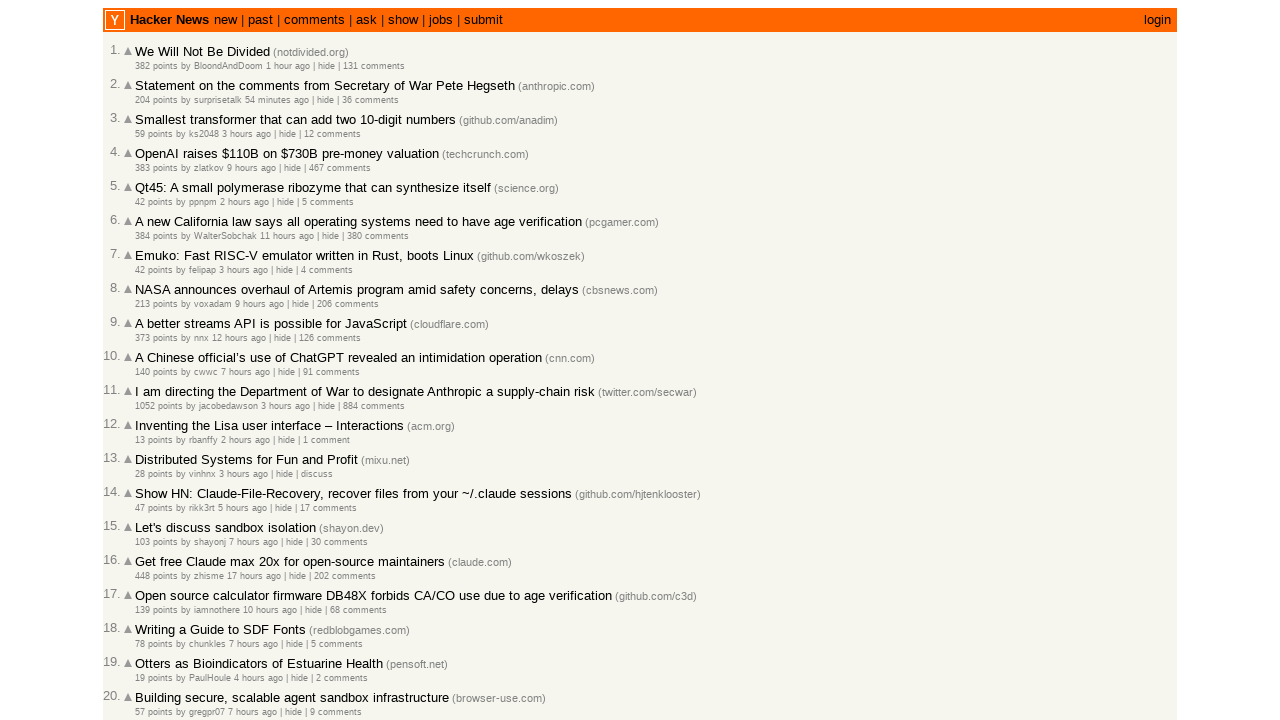

Clicked the 'past' link at (260, 20) on a:text('past')
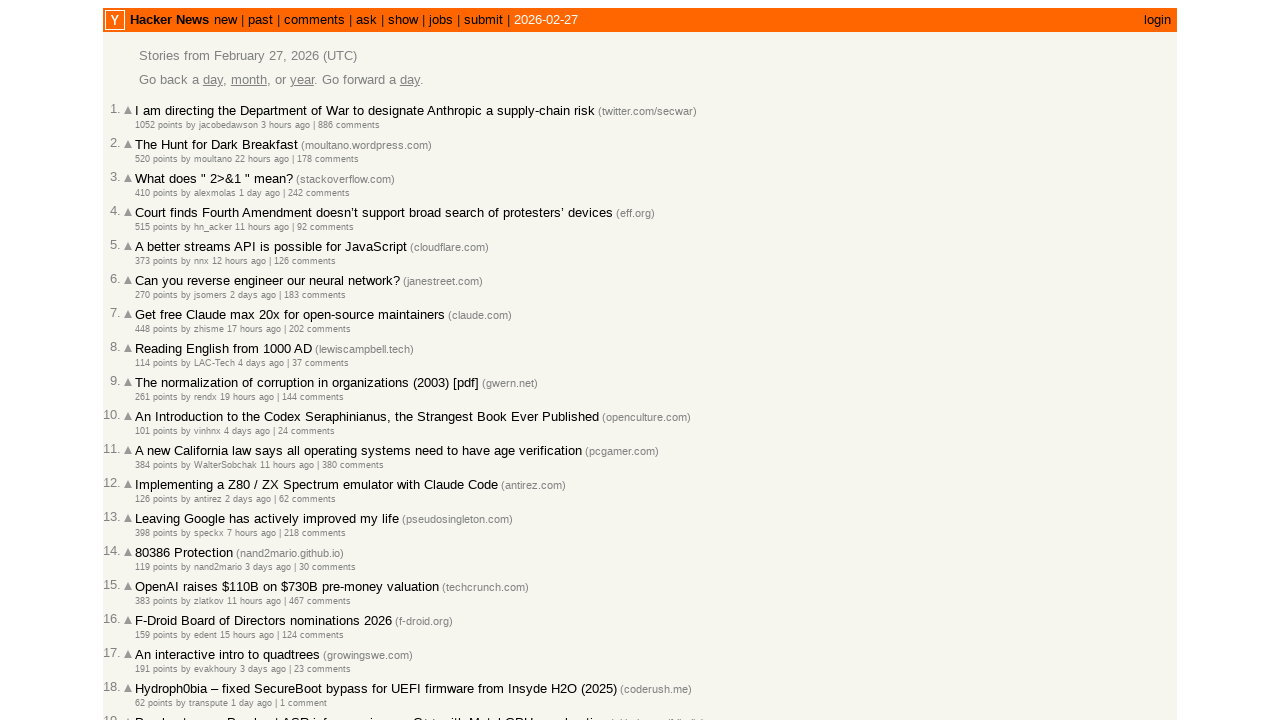

Verified URL changed to front page at https://news.ycombinator.com/front
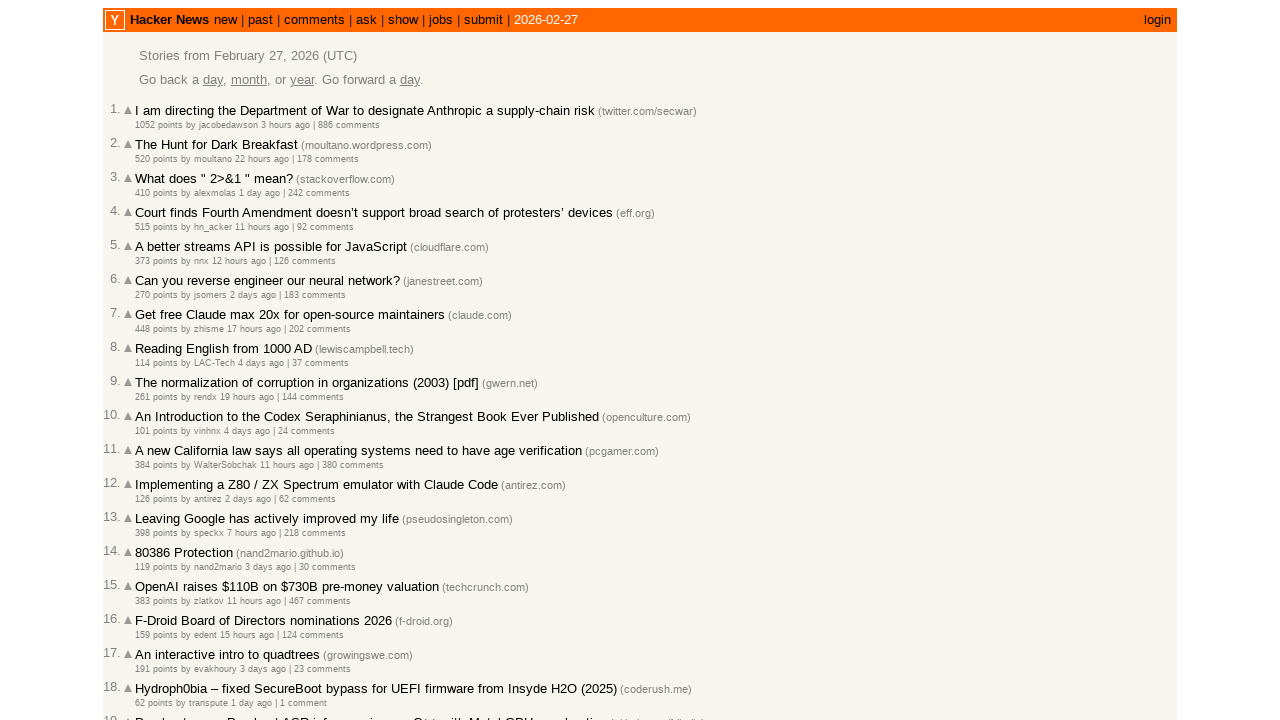

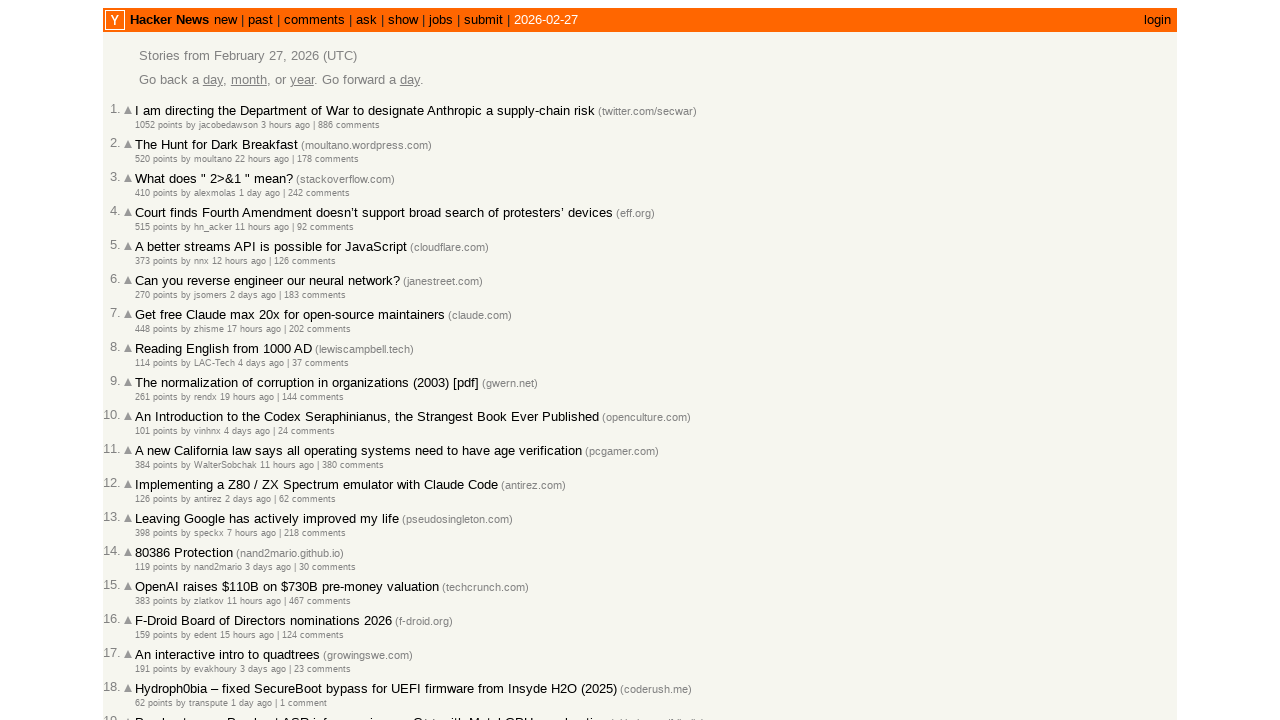